Tests scrolling down on the Selenium downloads page and clicking a link after scrolling

Starting URL: https://www.selenium.dev/downloads/

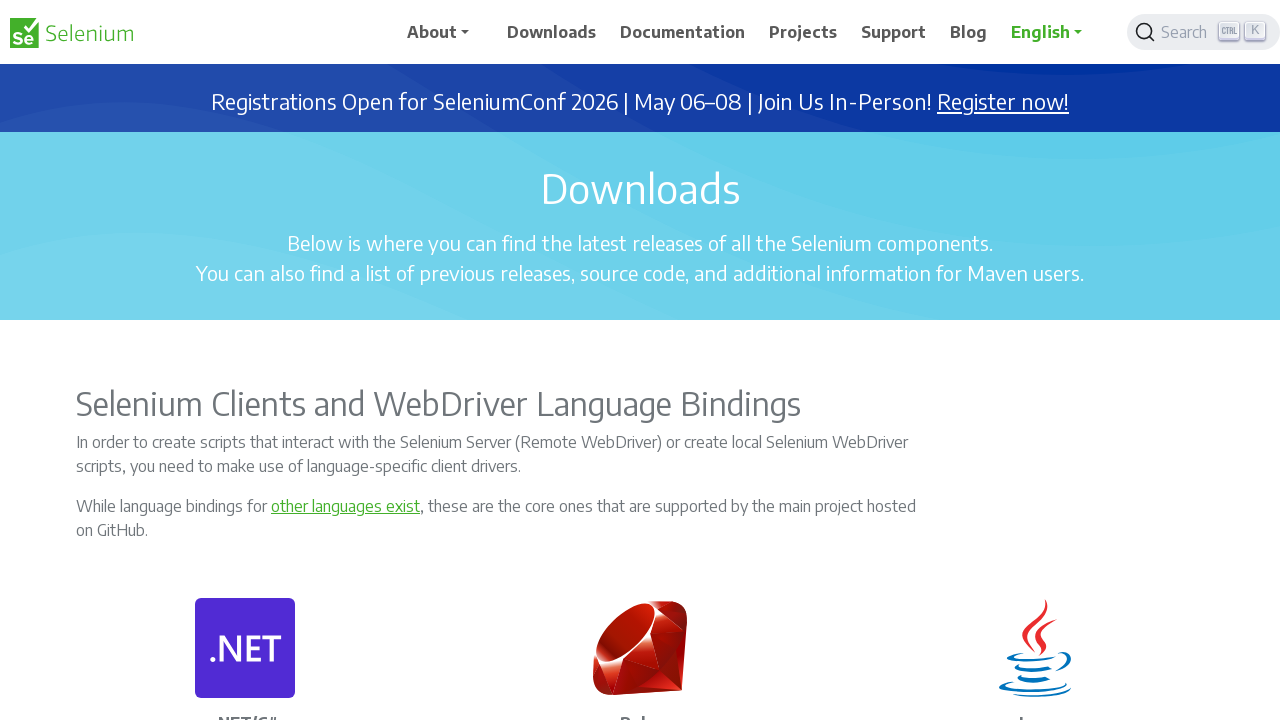

Scrolled down to position 3000 on Selenium downloads page
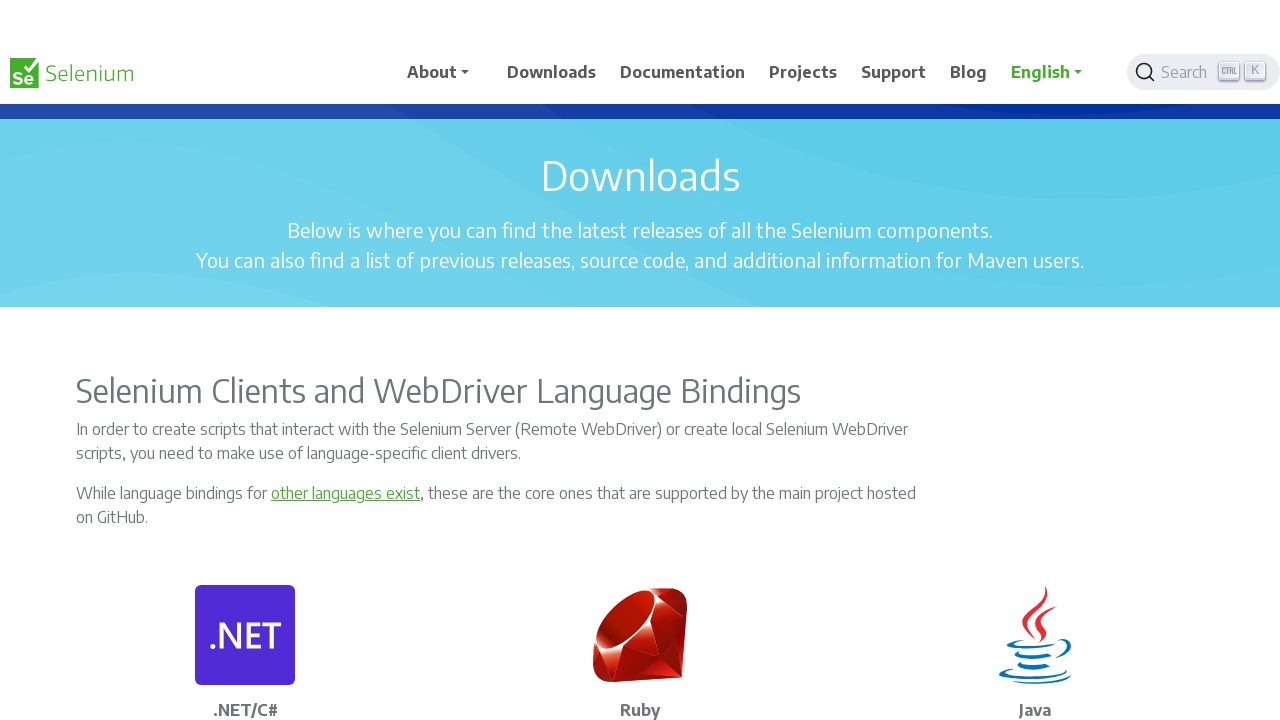

Waited 1000ms for page to settle after scrolling
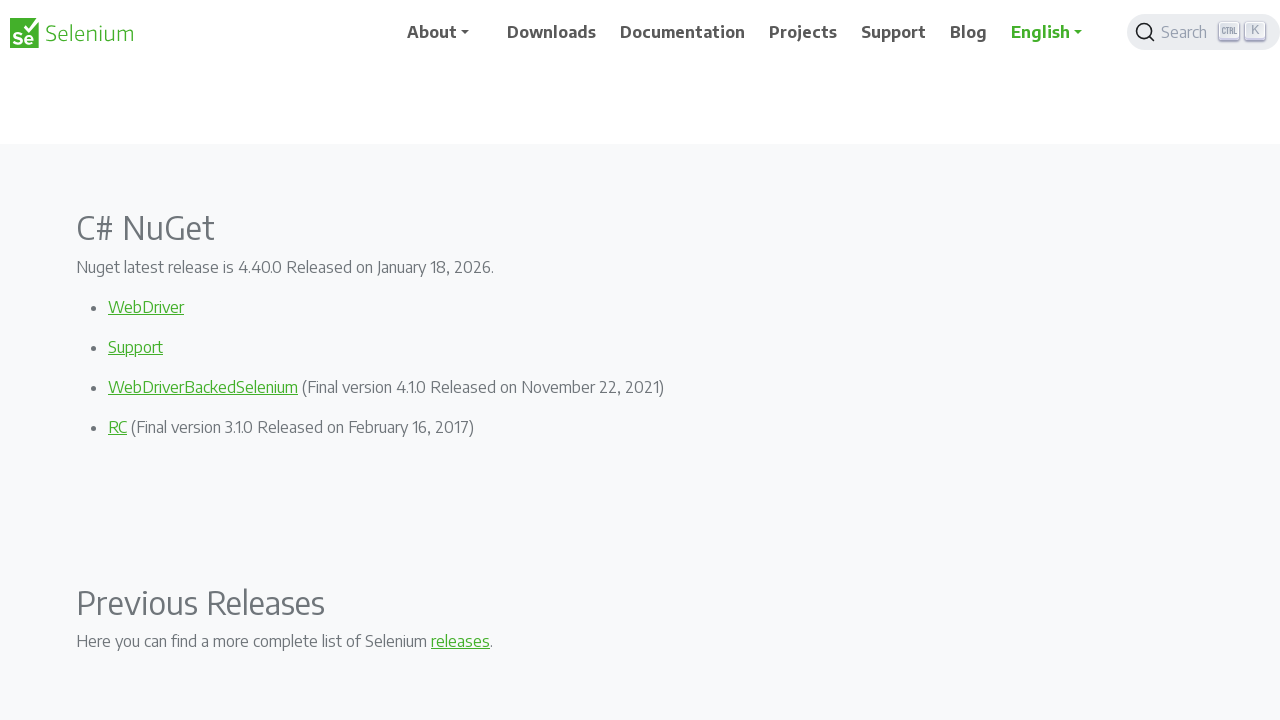

Clicked link after scrolling at (460, 641) on xpath=/html/body/div/main/div[9]/div/div/p[1]/a
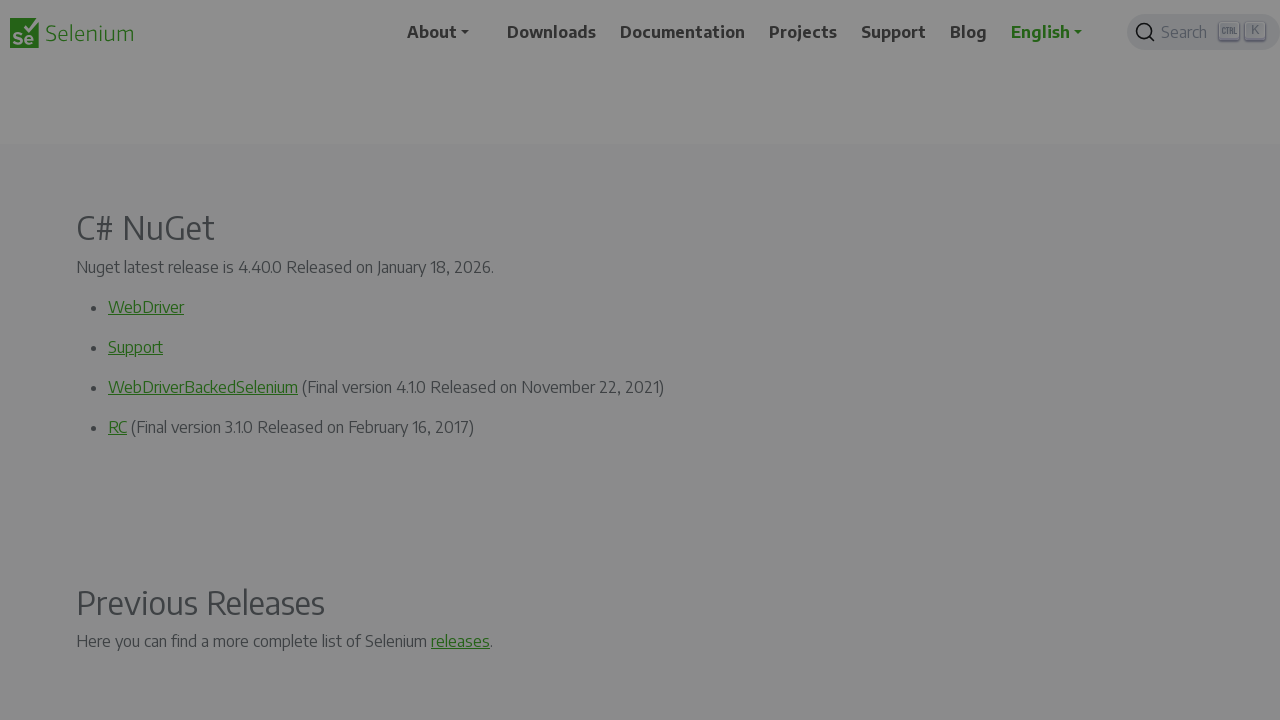

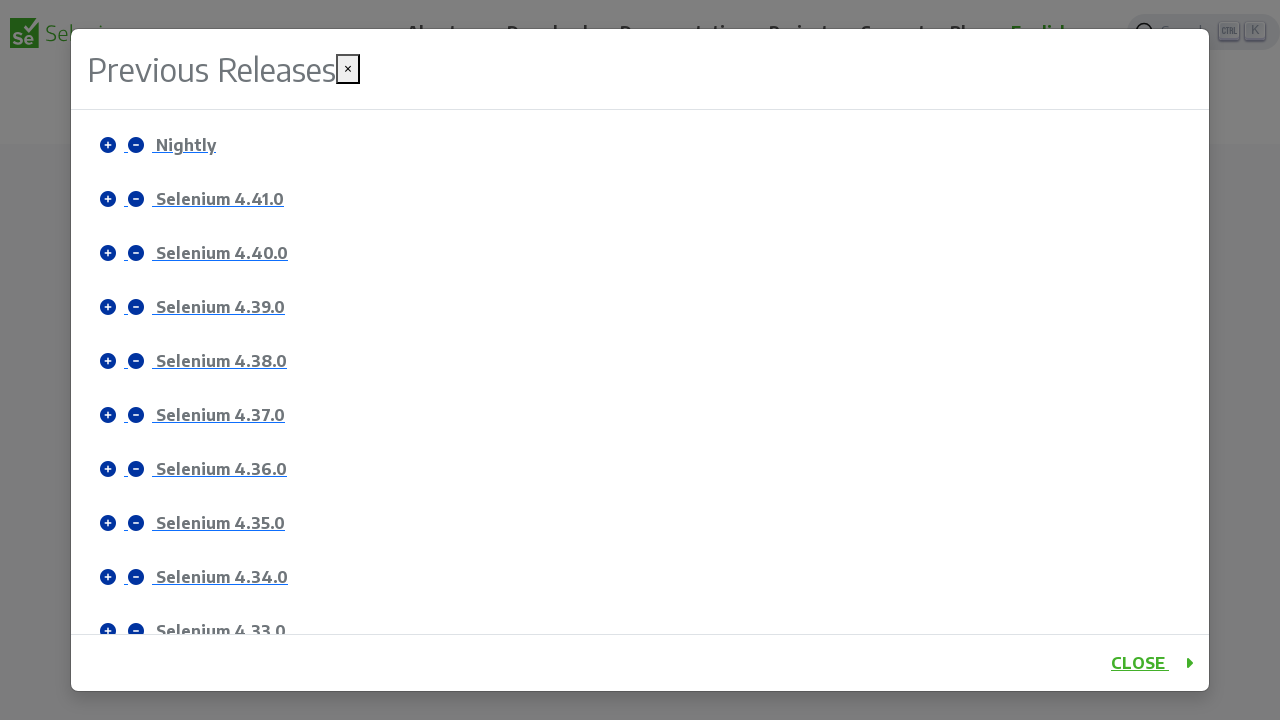